Tests dropdown selection functionality by selecting different options and verifying they are selected

Starting URL: https://the-internet.herokuapp.com/dropdown

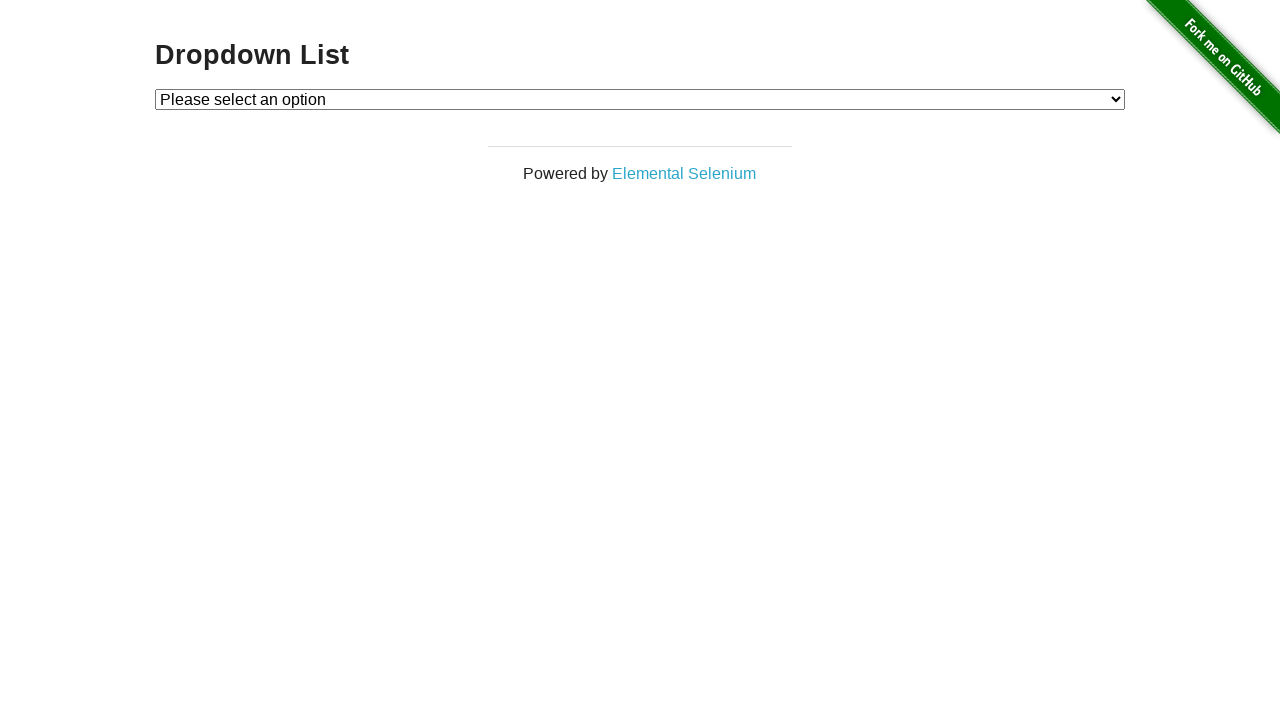

Selected 'Option 1' from dropdown on #dropdown
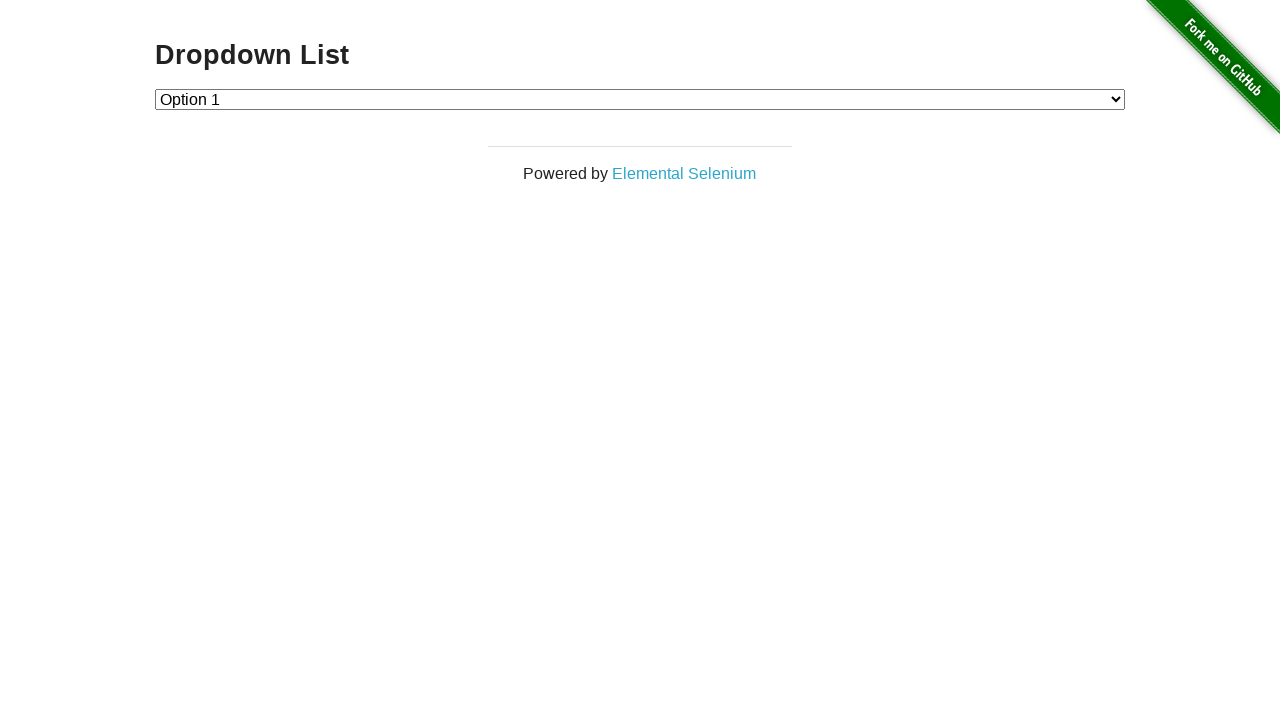

Located Option 1 element in DOM
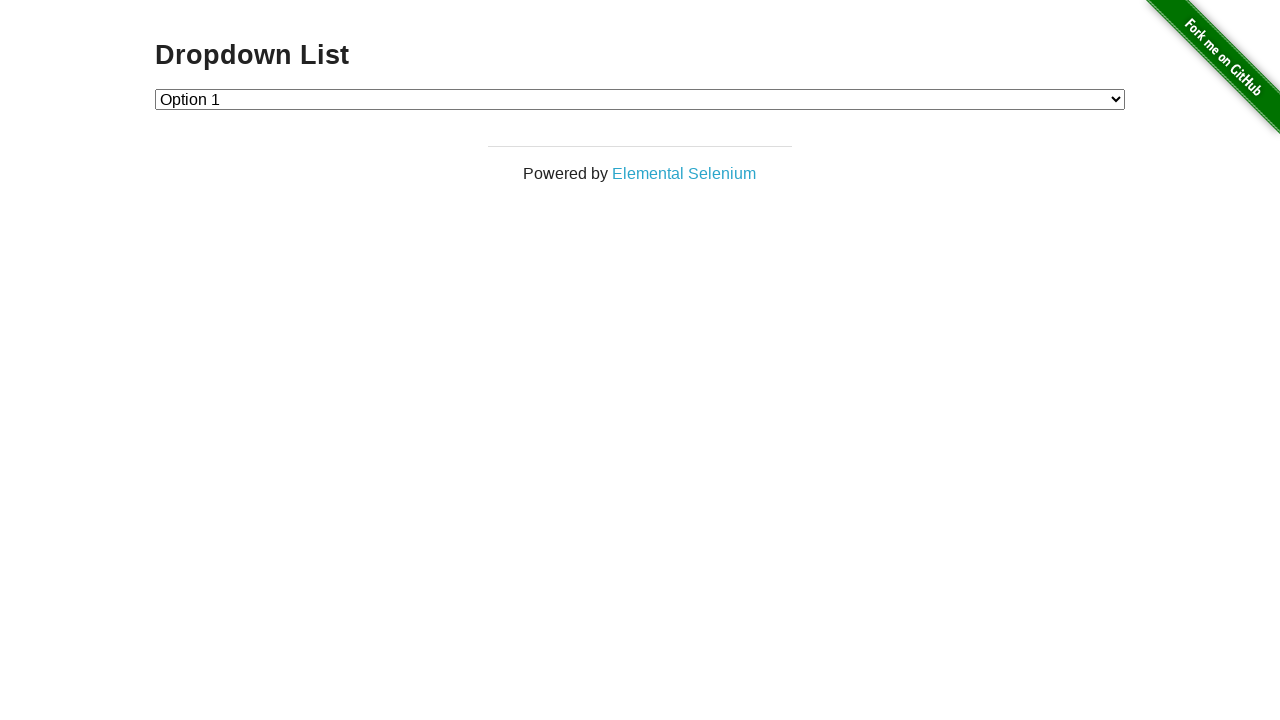

Verified that Option 1 is selected
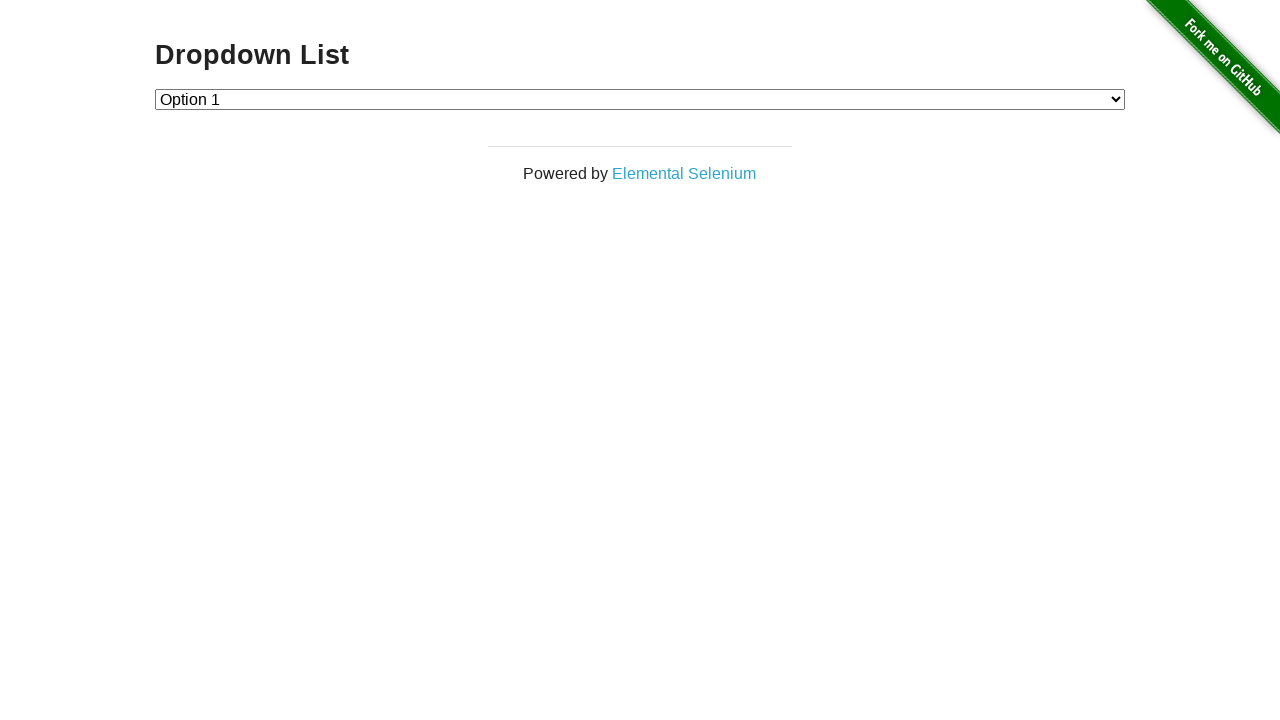

Selected 'Option 2' from dropdown on #dropdown
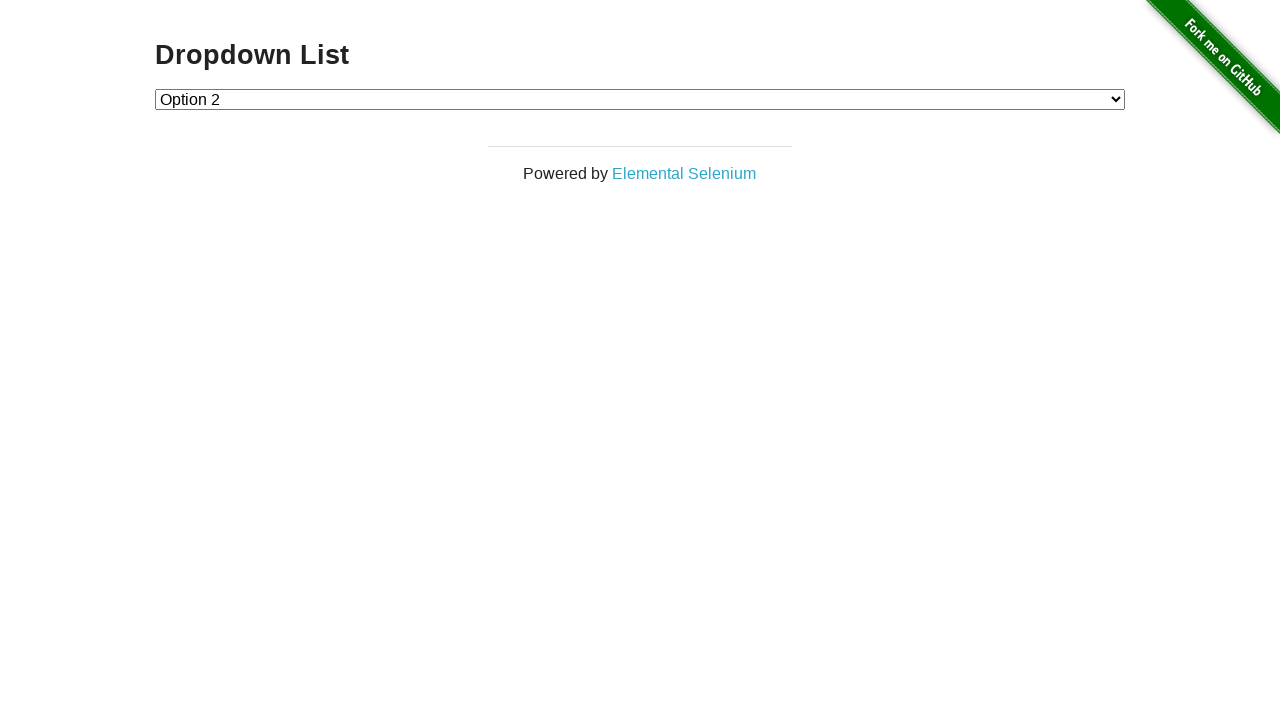

Located Option 2 element in DOM
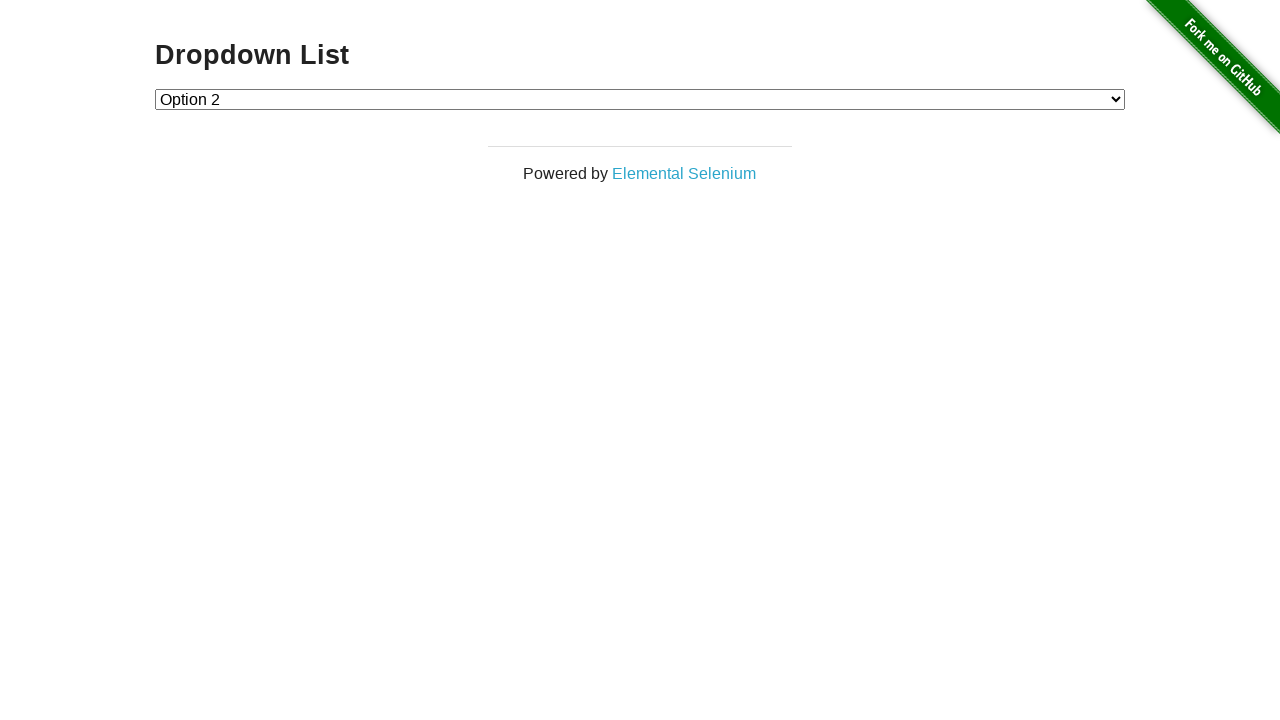

Verified that Option 2 is selected
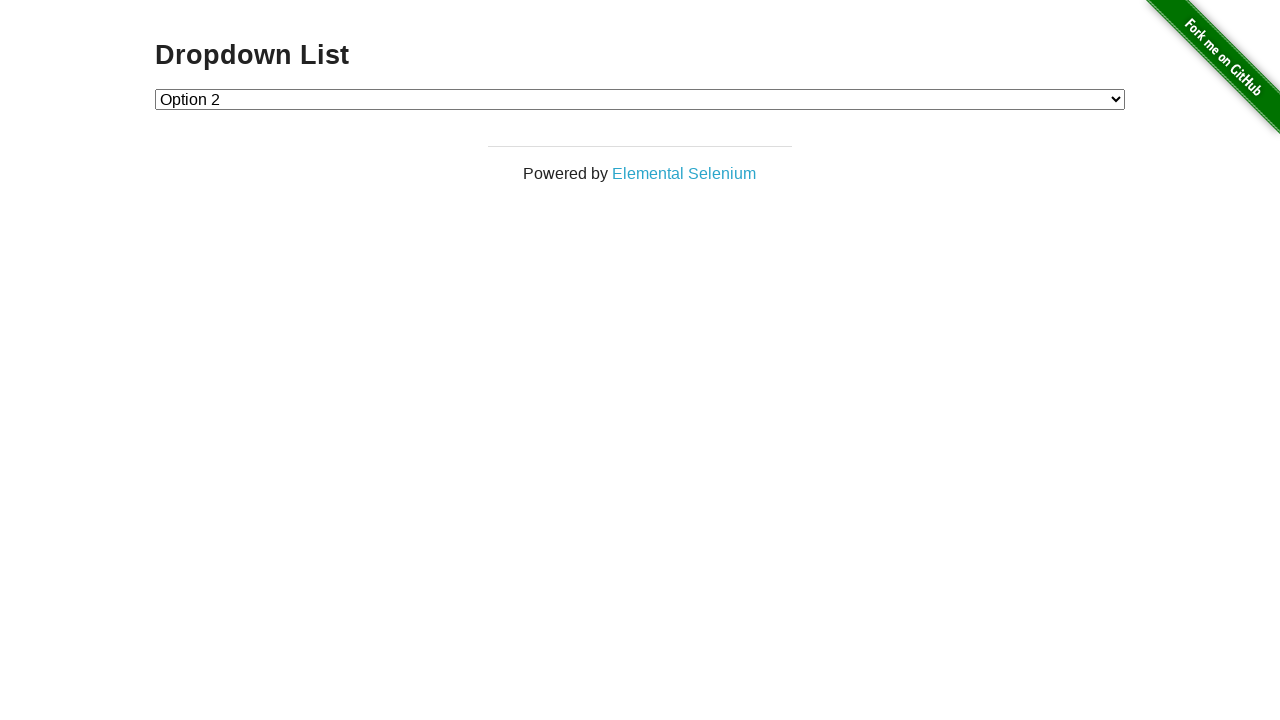

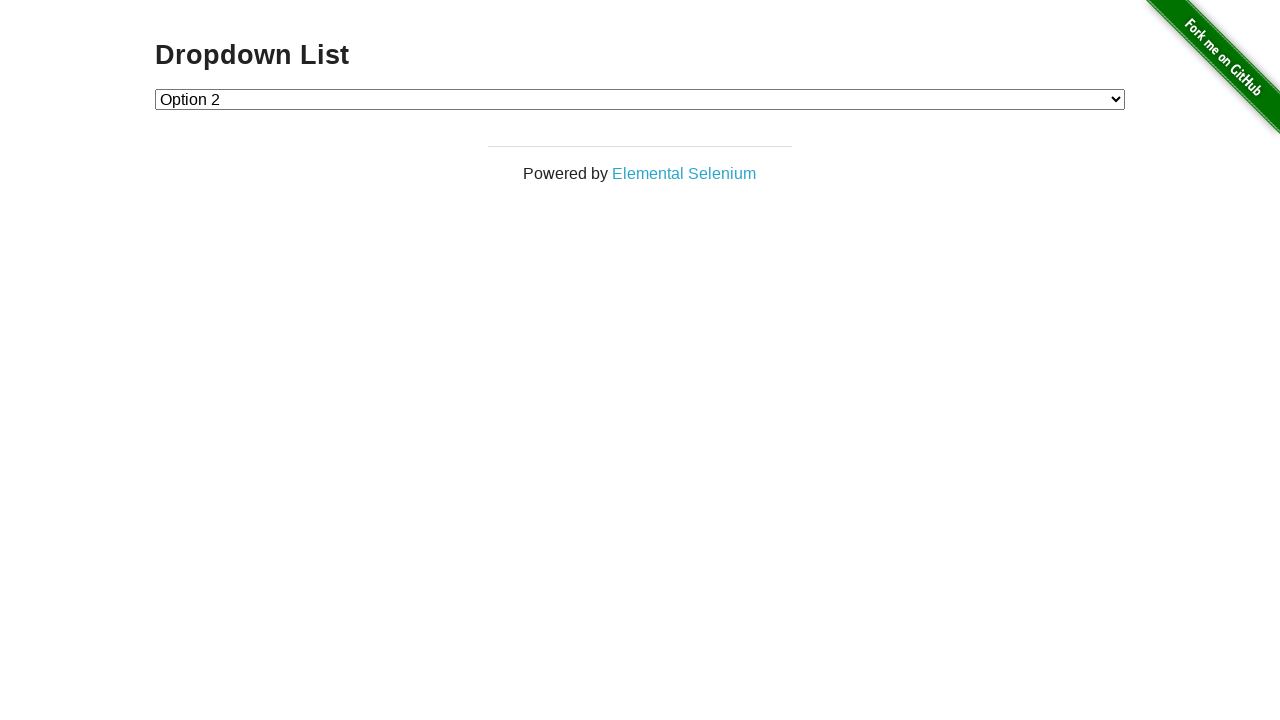